Tests browser window handling by navigating to Alerts and Frames section, clicking on Browser Windows, opening a new tab, verifying content in the new tab, closing it, and returning to the main window.

Starting URL: https://demoqa.com/

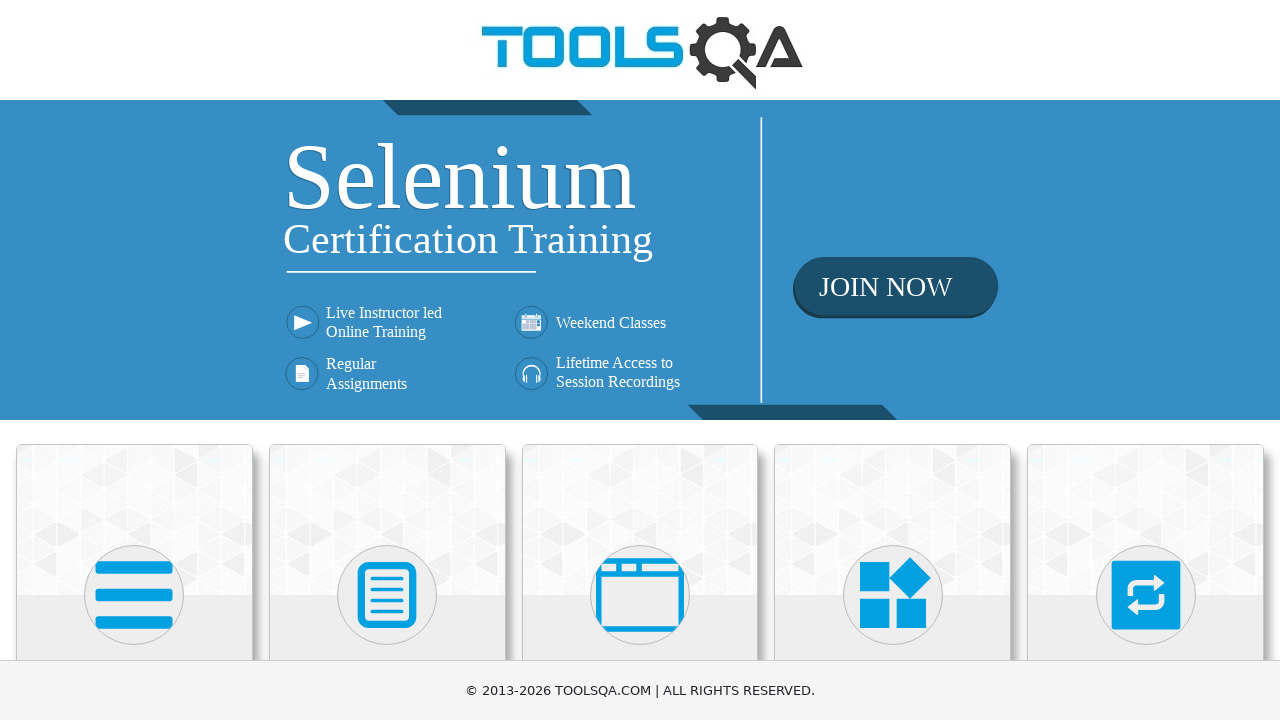

Clicked on 'Alerts, Frame & Windows' card at (640, 520) on (//div[@class='card mt-4 top-card'])[3]
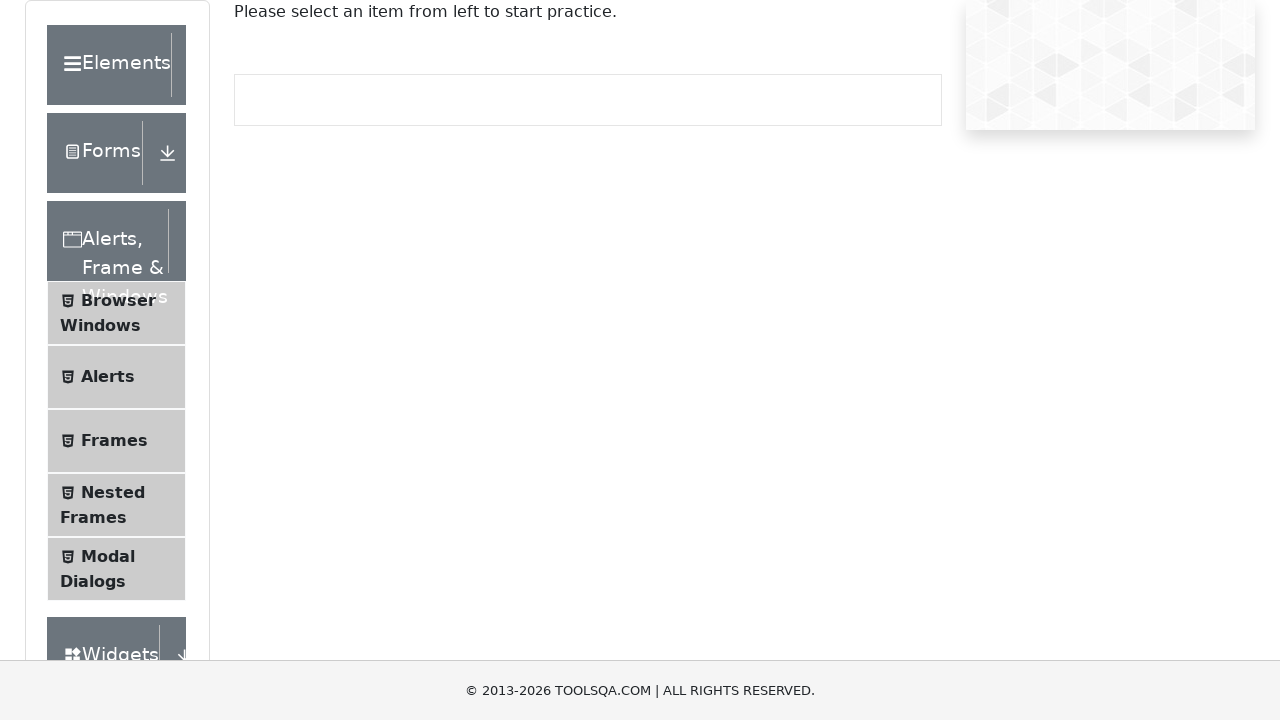

Browser Windows option became visible
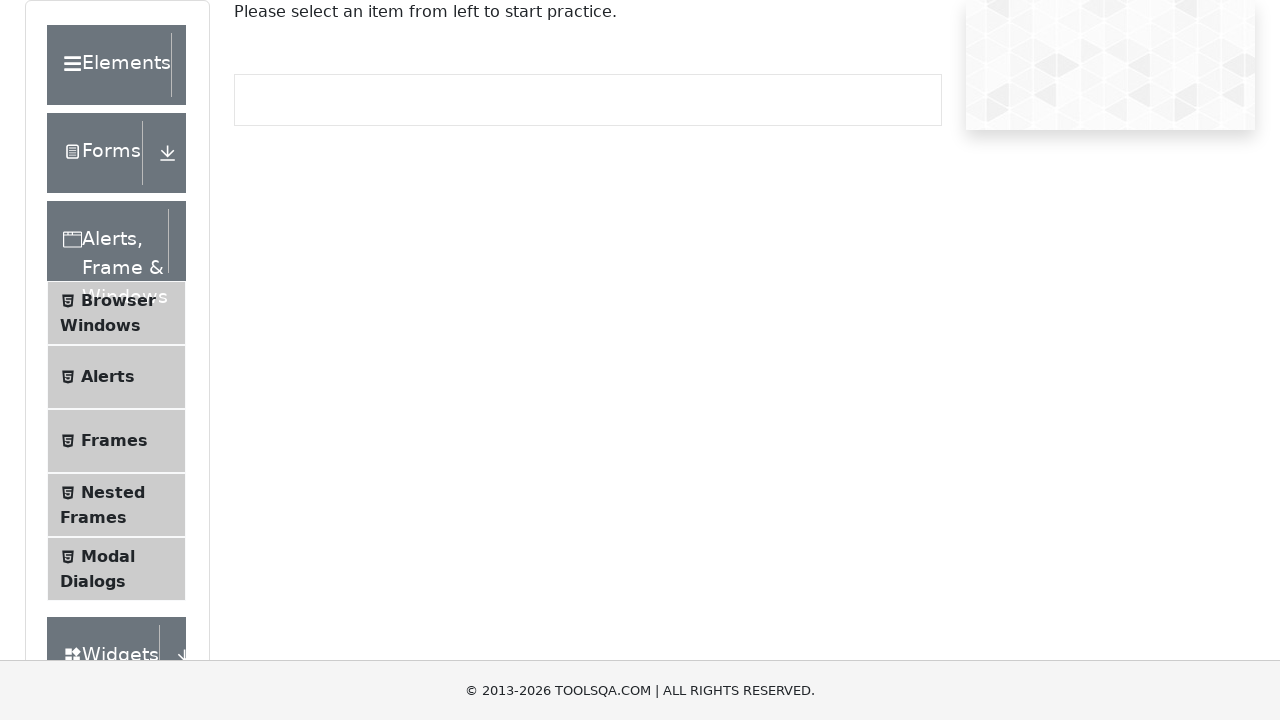

Clicked on 'Browser Windows' option at (118, 300) on xpath=//span[text()='Browser Windows']
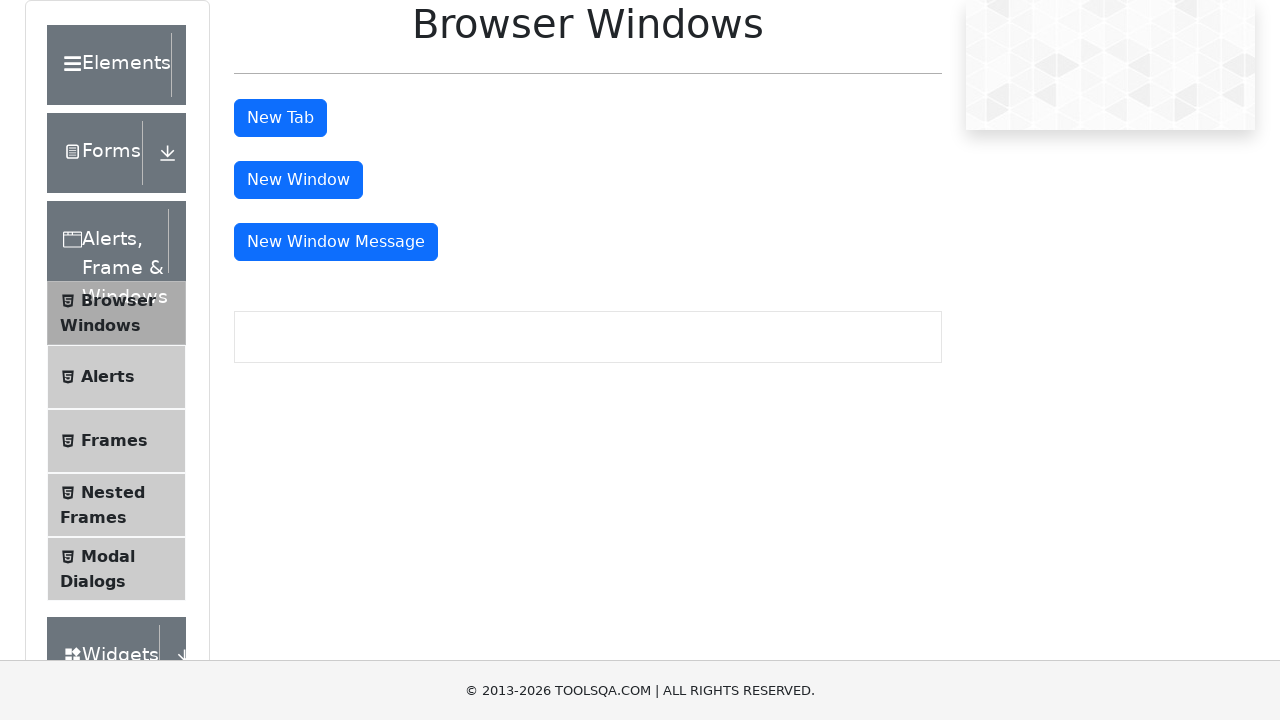

'New Tab' button loaded and ready
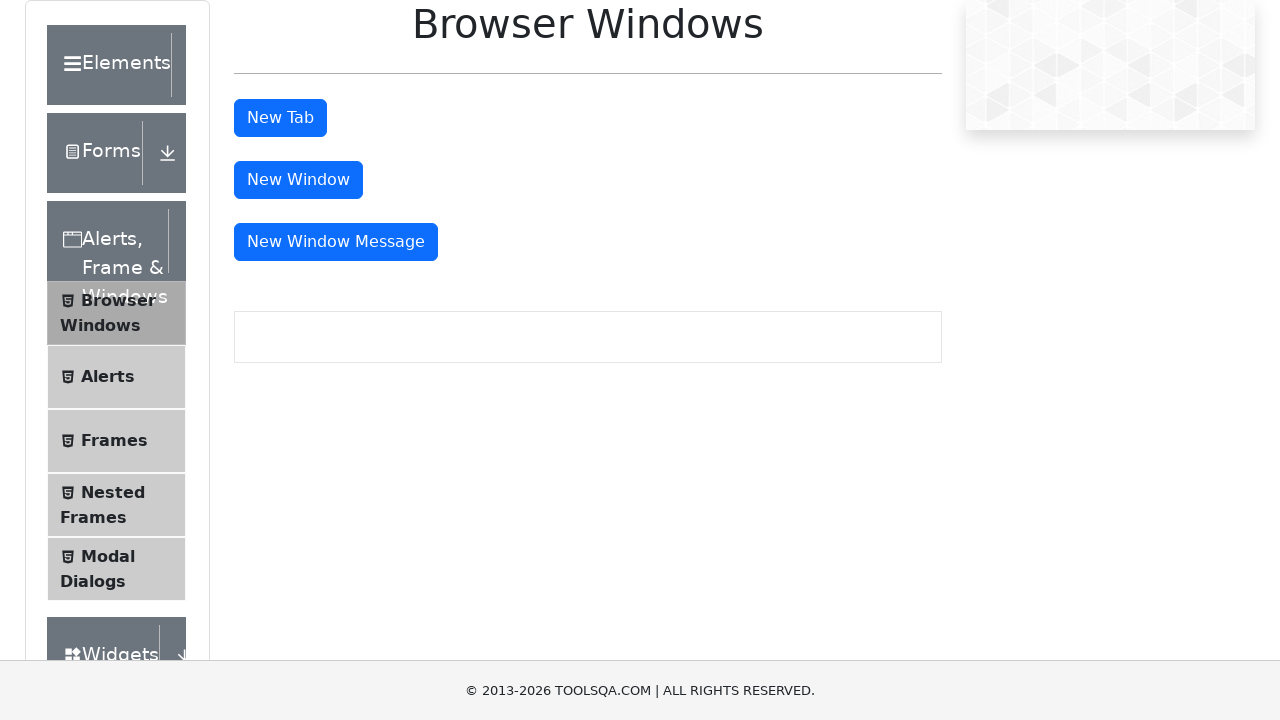

Clicked 'New Tab' button to open new tab at (280, 118) on #tabButton
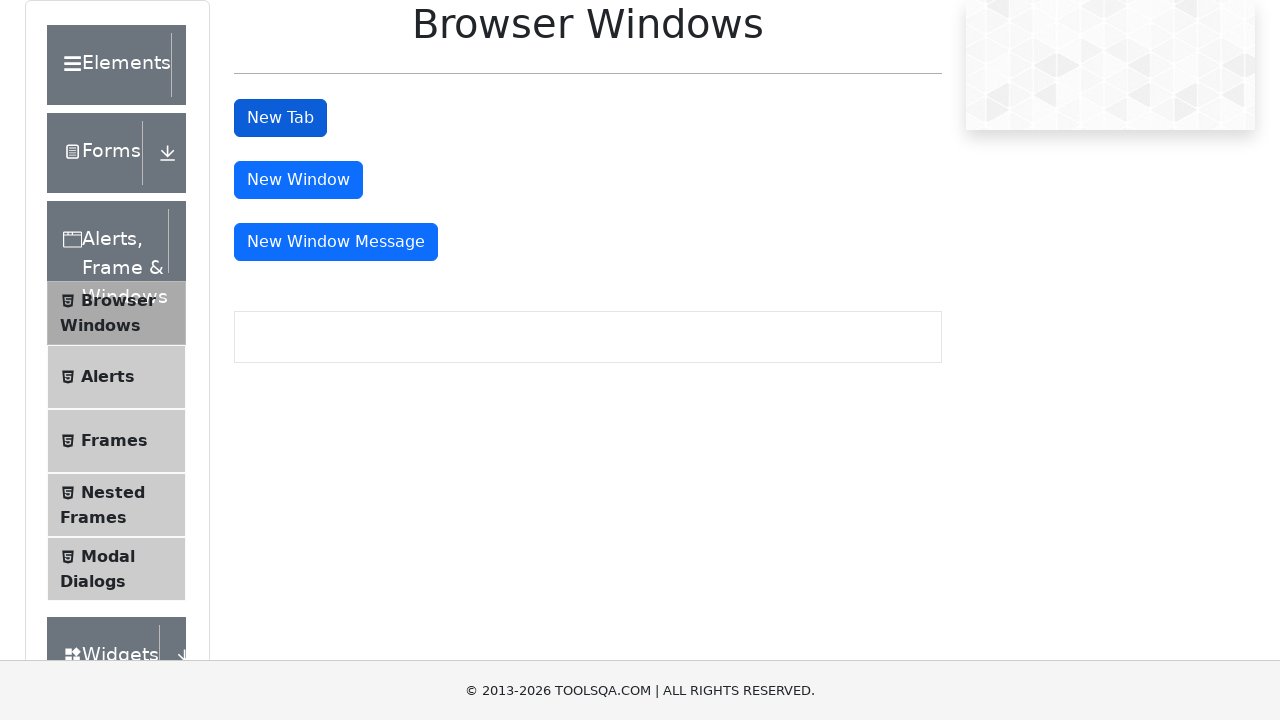

New tab opened and reference obtained
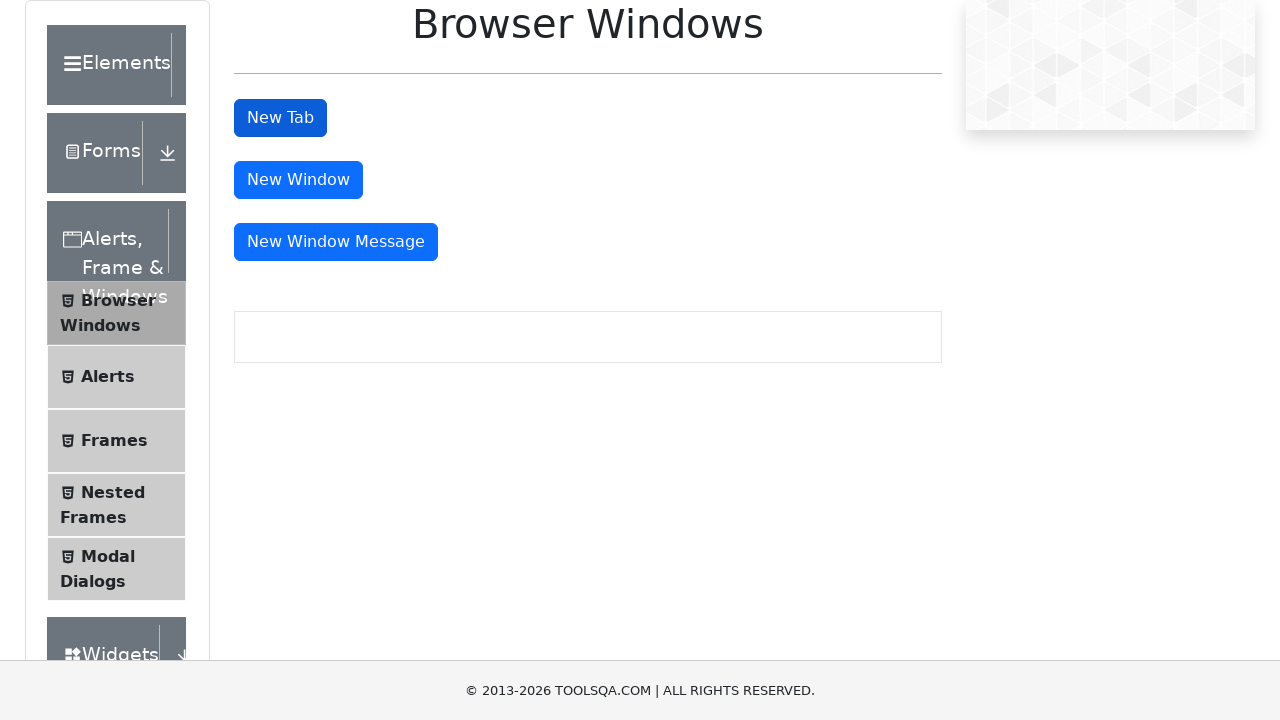

New tab content loaded, sample heading verified
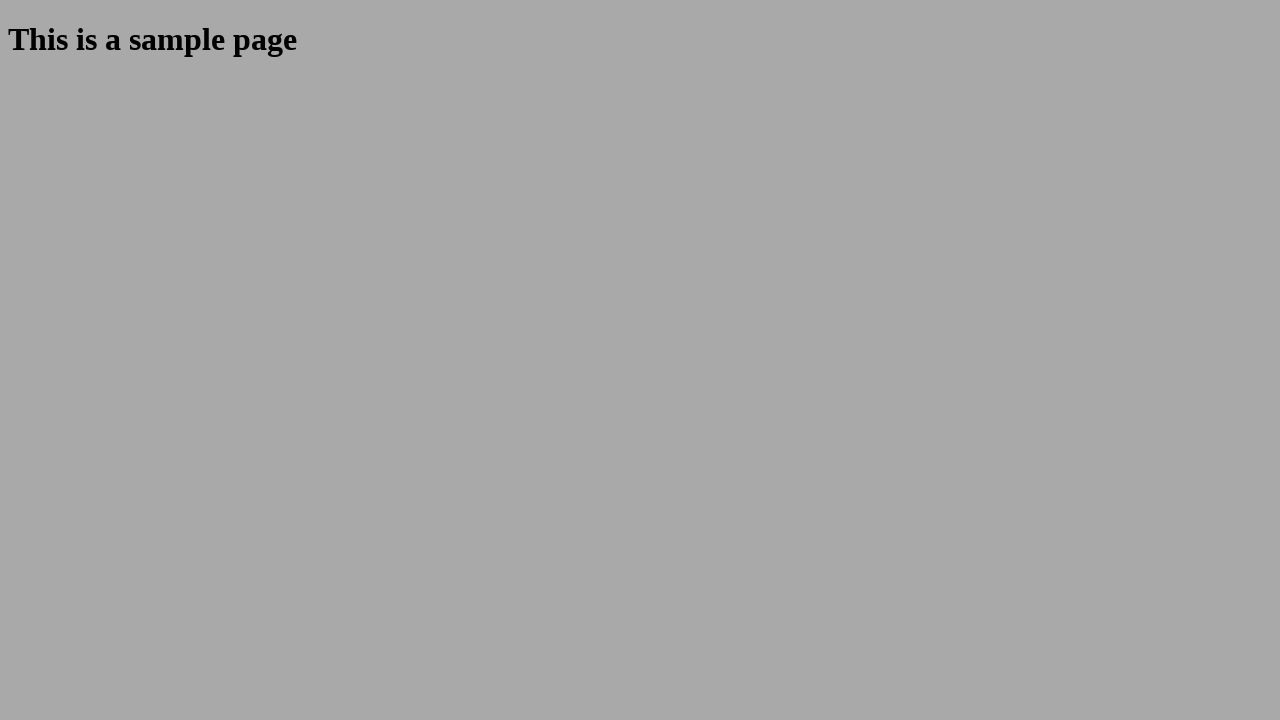

Closed the new tab
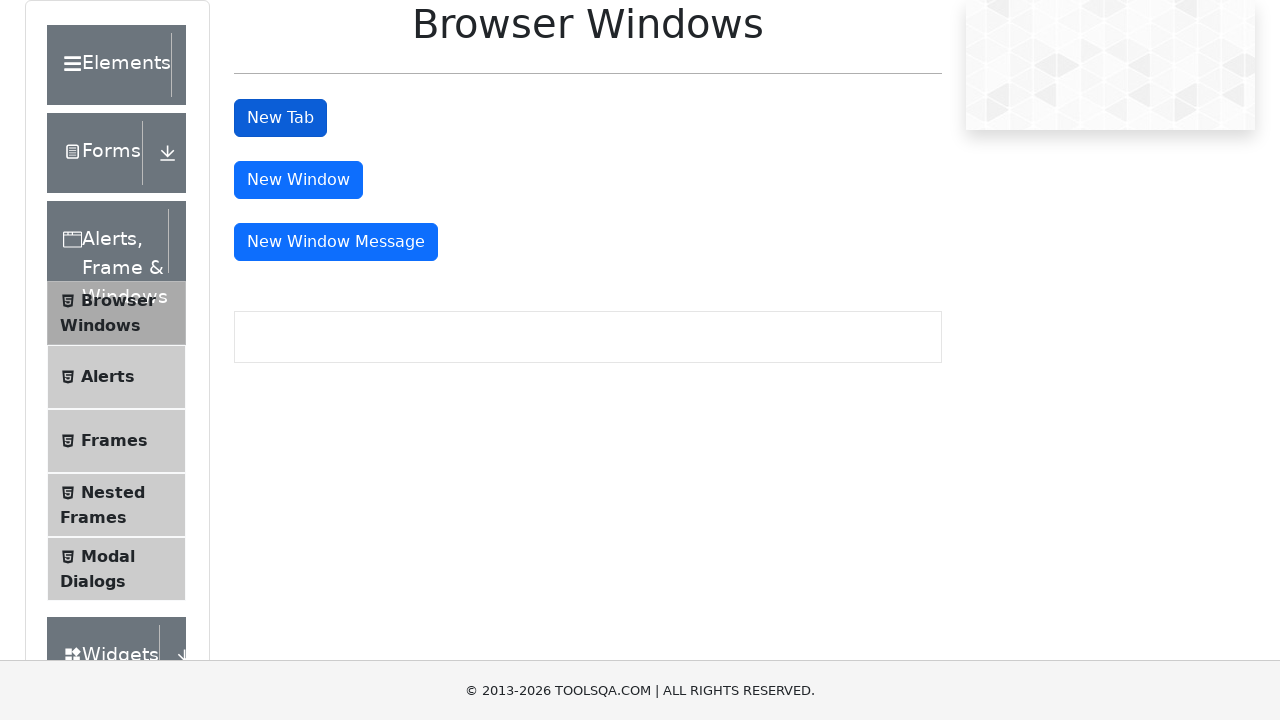

Verified main page is still active with 'New Tab' button present
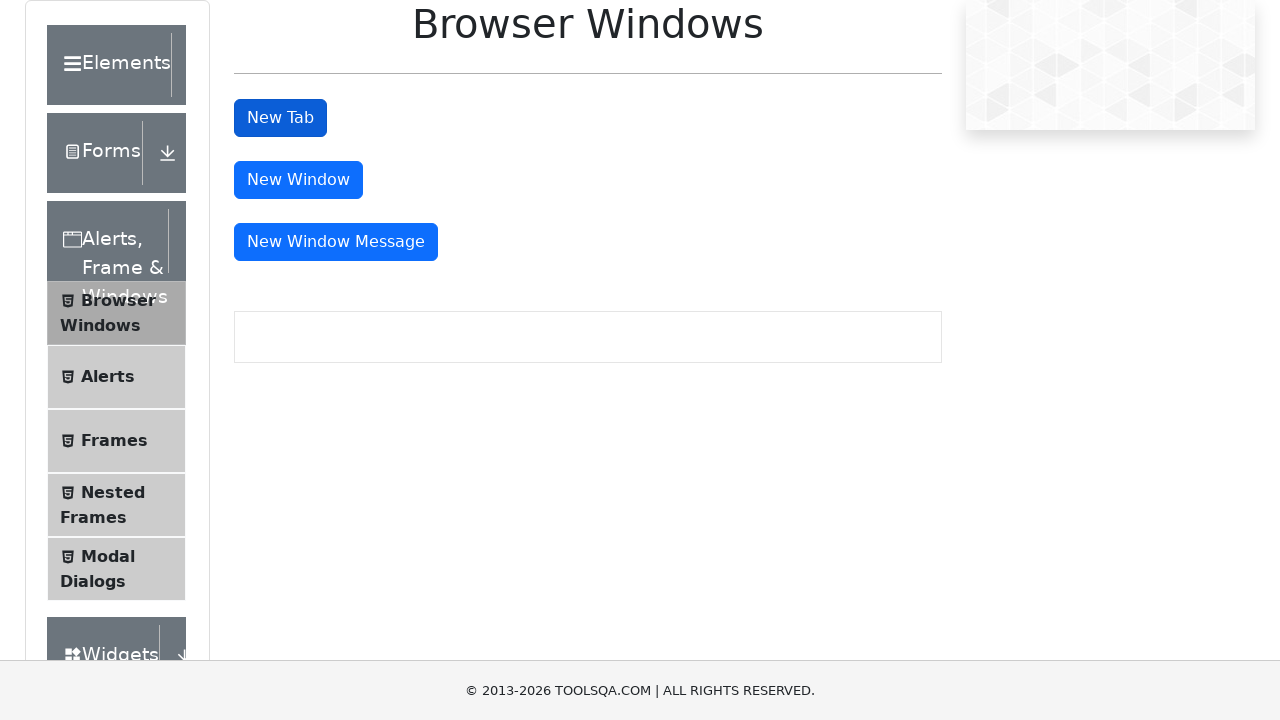

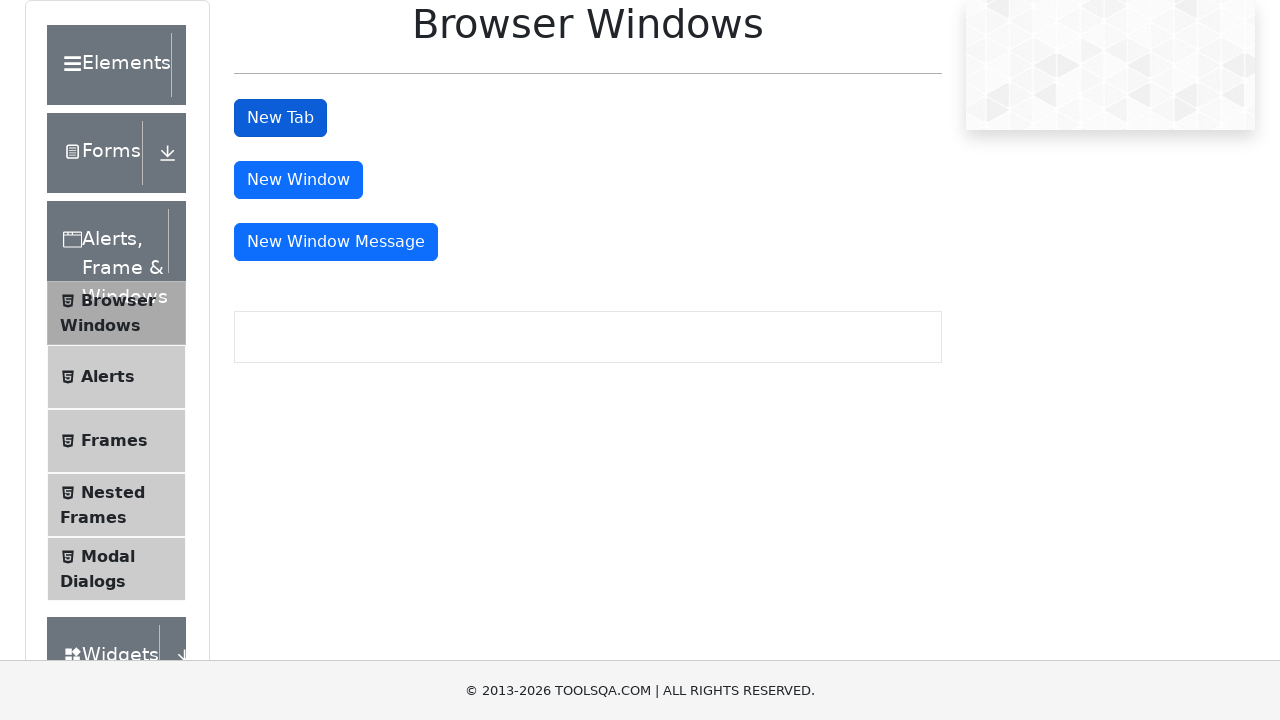